Changes browser geolocation settings and refreshes the page to see updated location

Starting URL: https://www.gps-coordinates.net/my-location

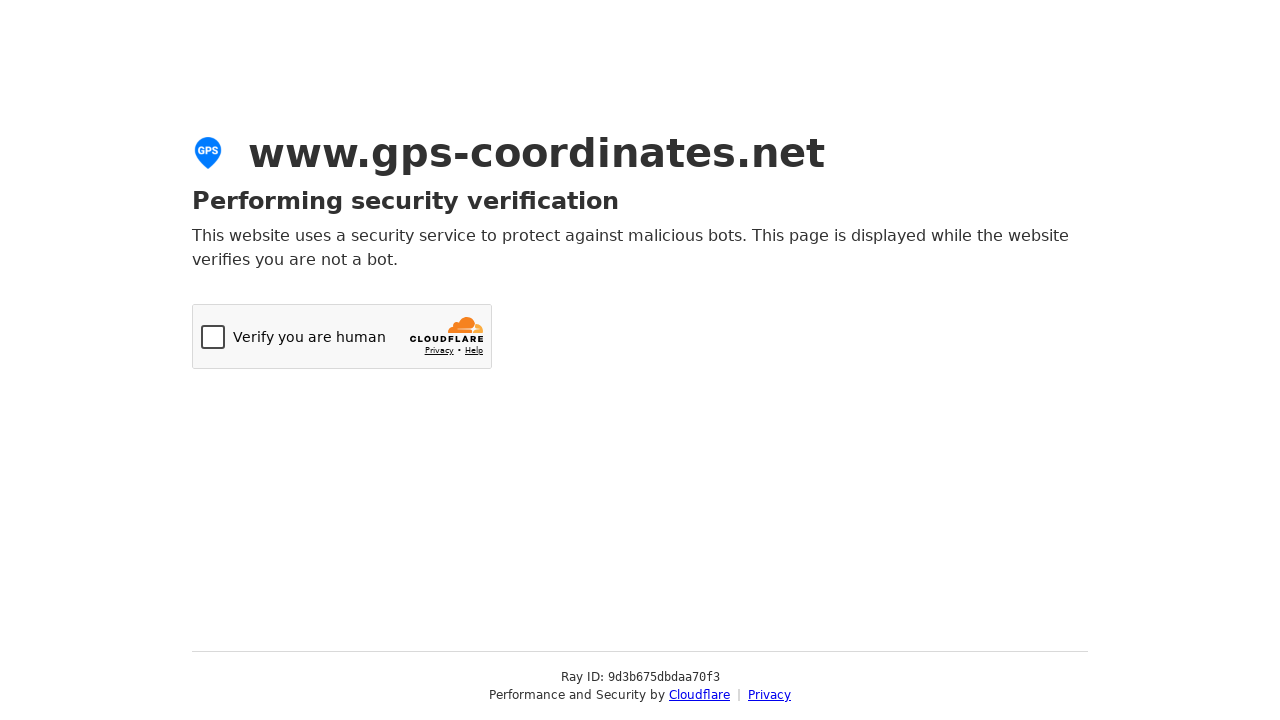

Waited for initial page load
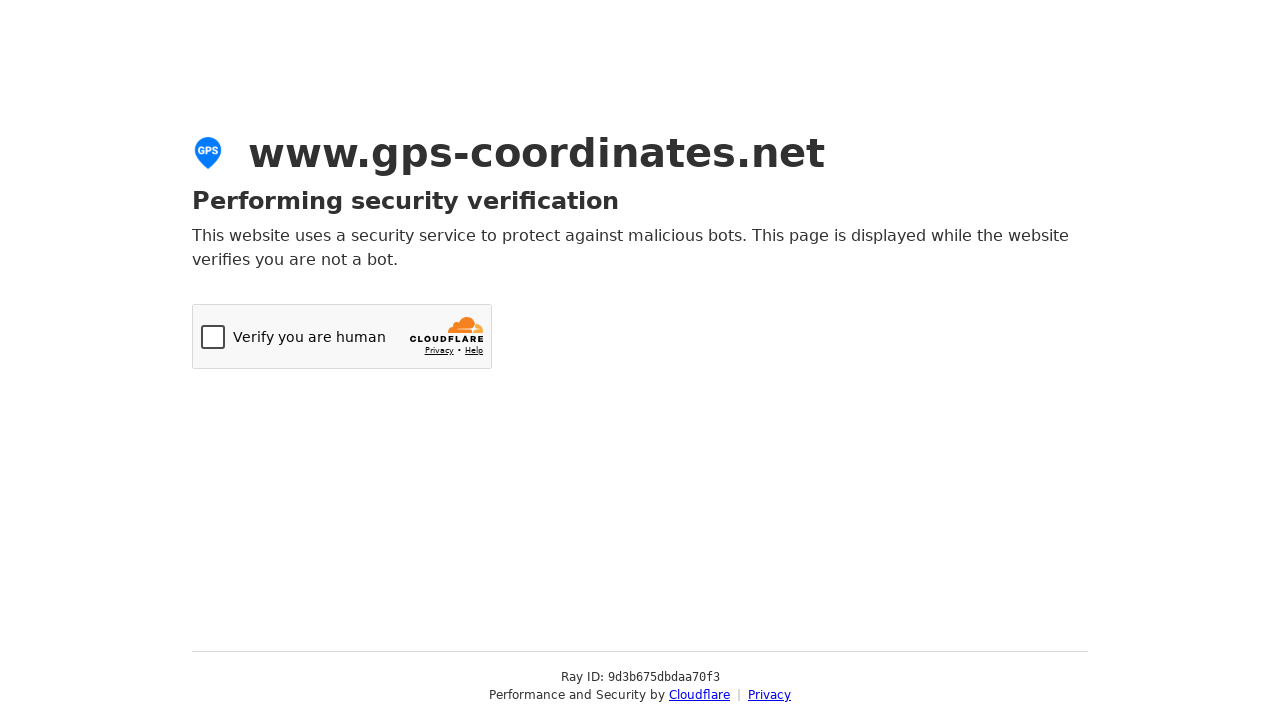

Set geolocation to London coordinates (51.5055, 0.0754)
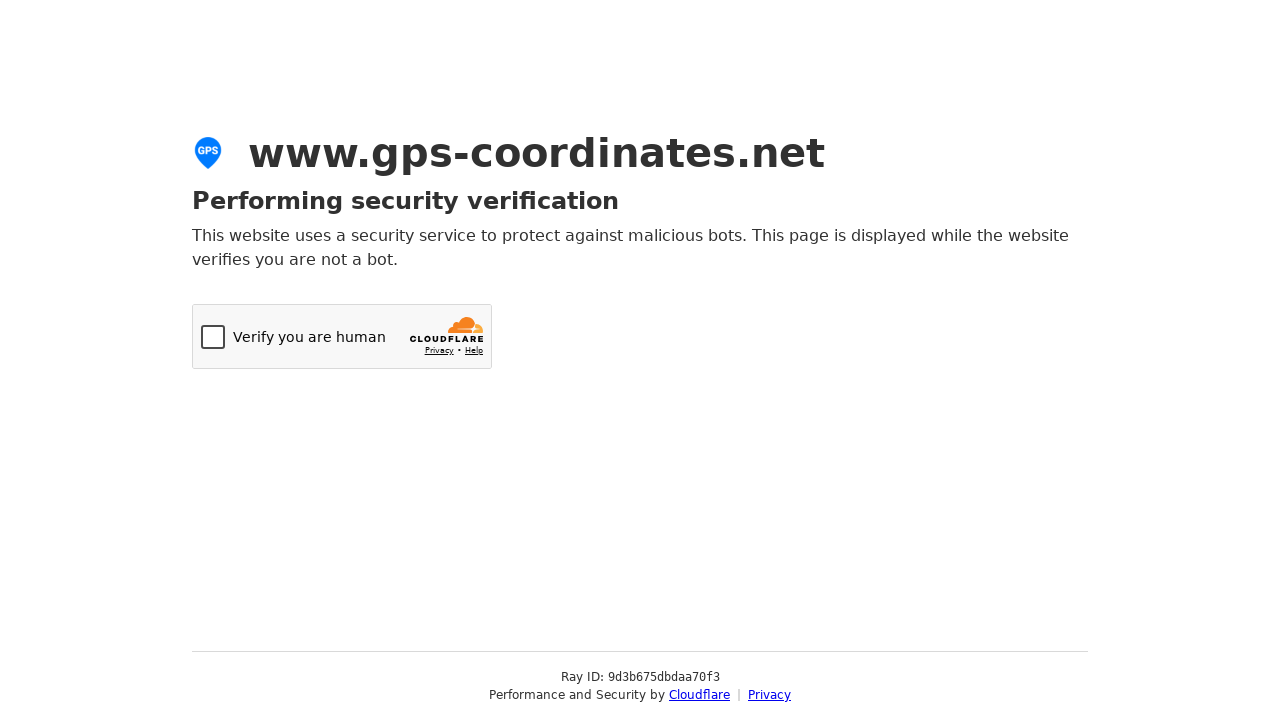

Refreshed page to apply new geolocation
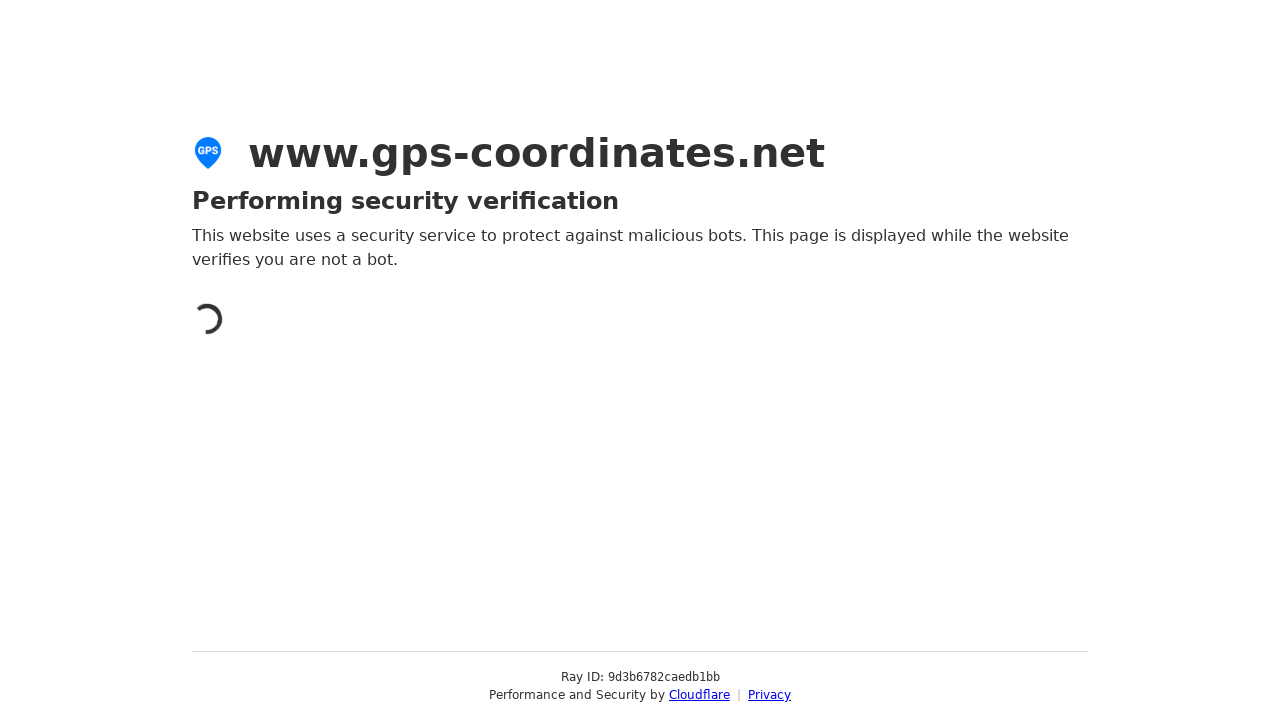

Waited for updated location to display
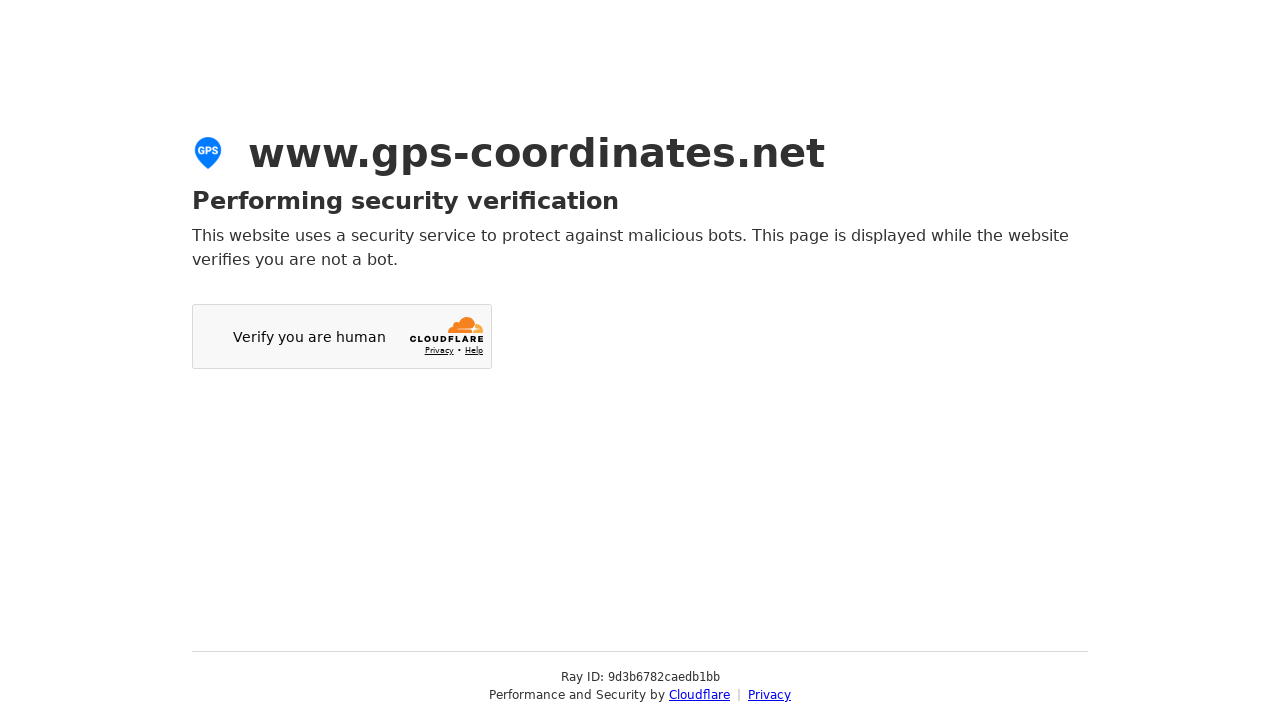

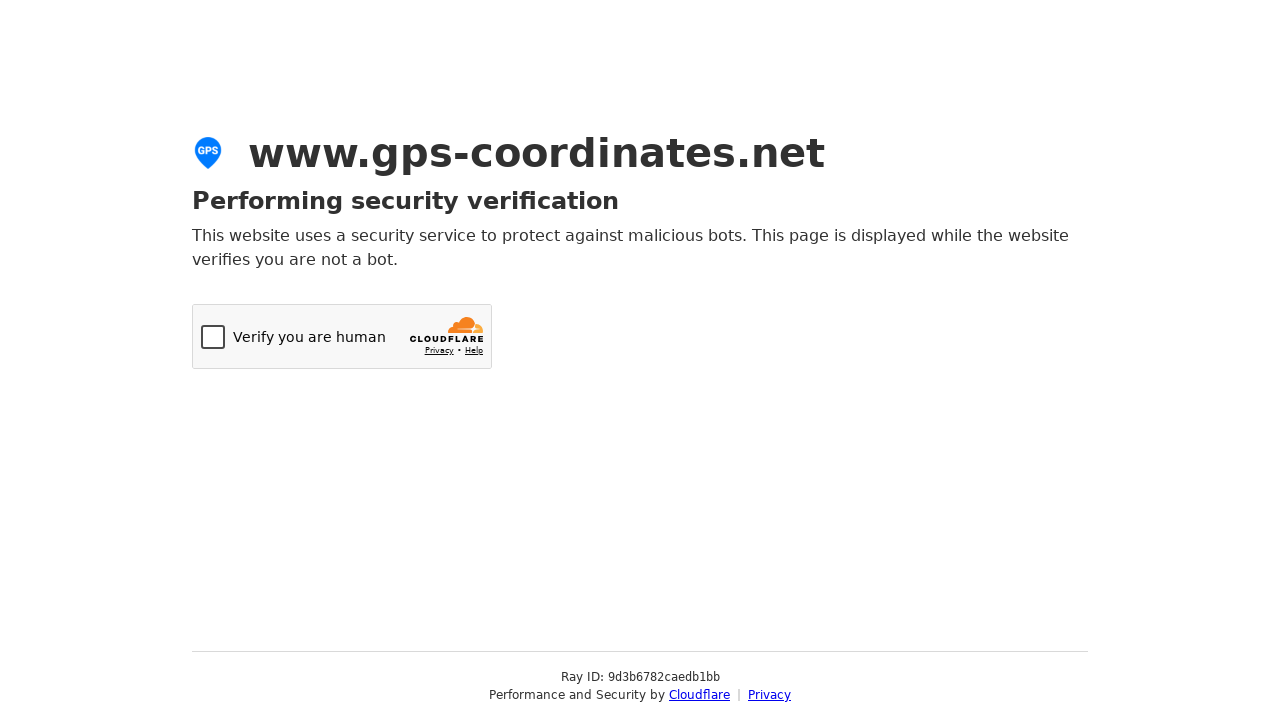